Tests dropdown selection and radio button interaction on a practice login page by selecting an option from a dropdown and clicking a radio button

Starting URL: https://rahulshettyacademy.com/loginpagePractise/

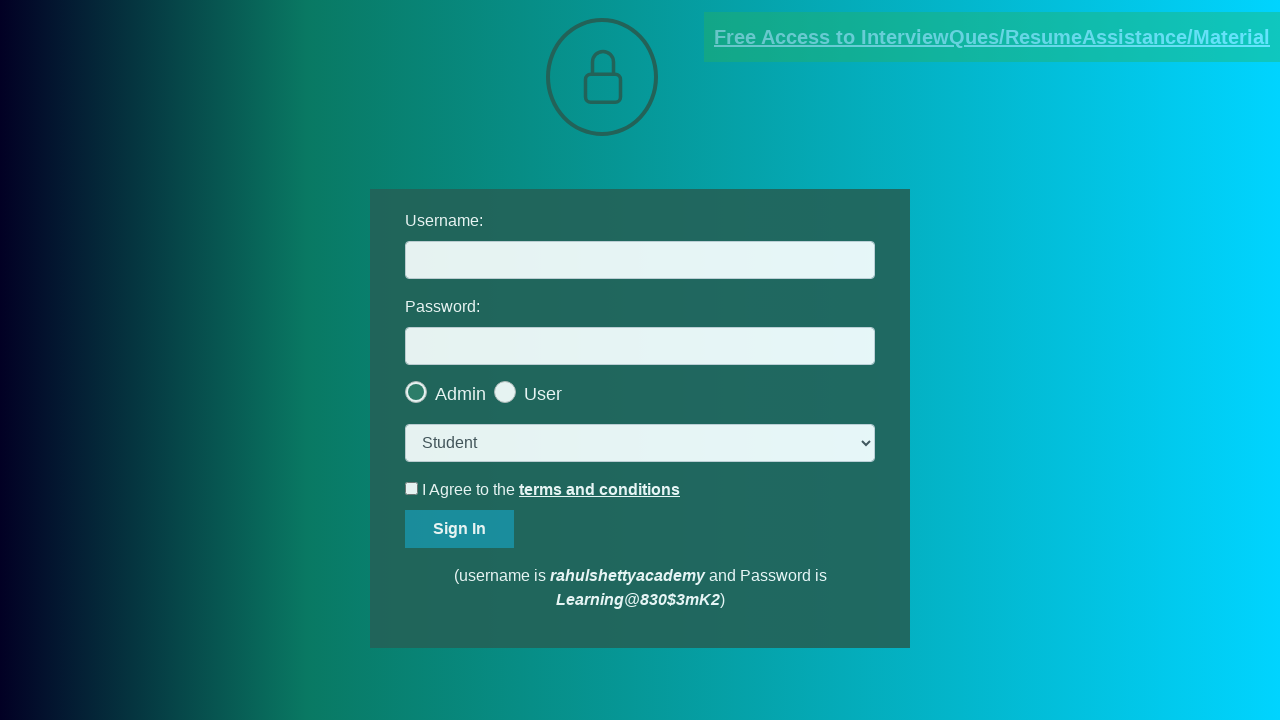

Selected 'teach' option from dropdown menu on select.form-control
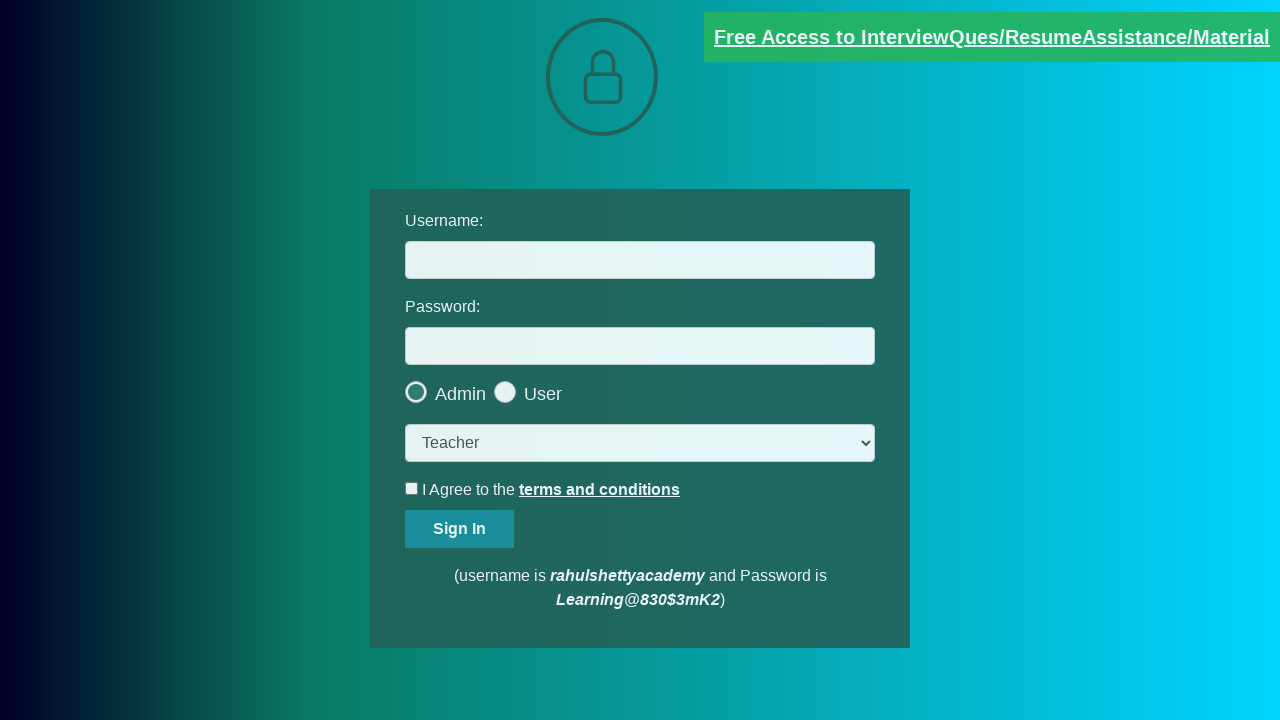

Clicked the second radio button option at (505, 392) on span.checkmark >> nth=1
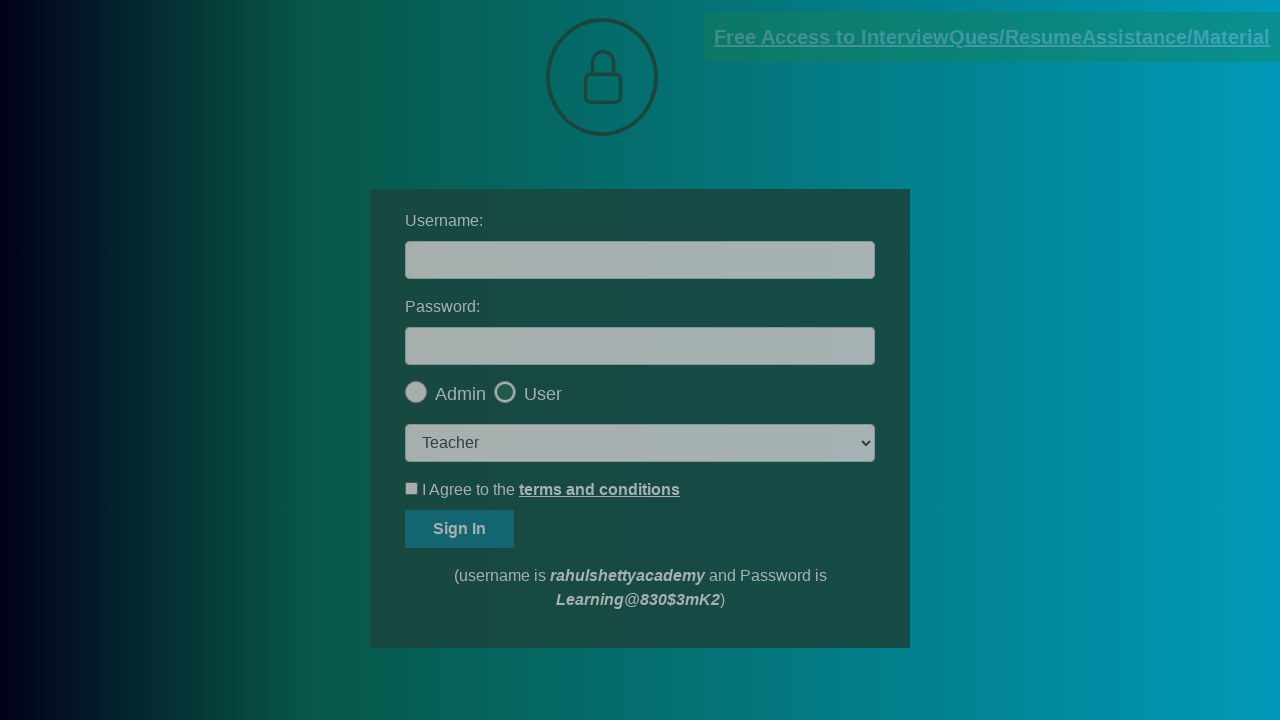

Clicked the okay button in the modal at (698, 144) on #okayBtn
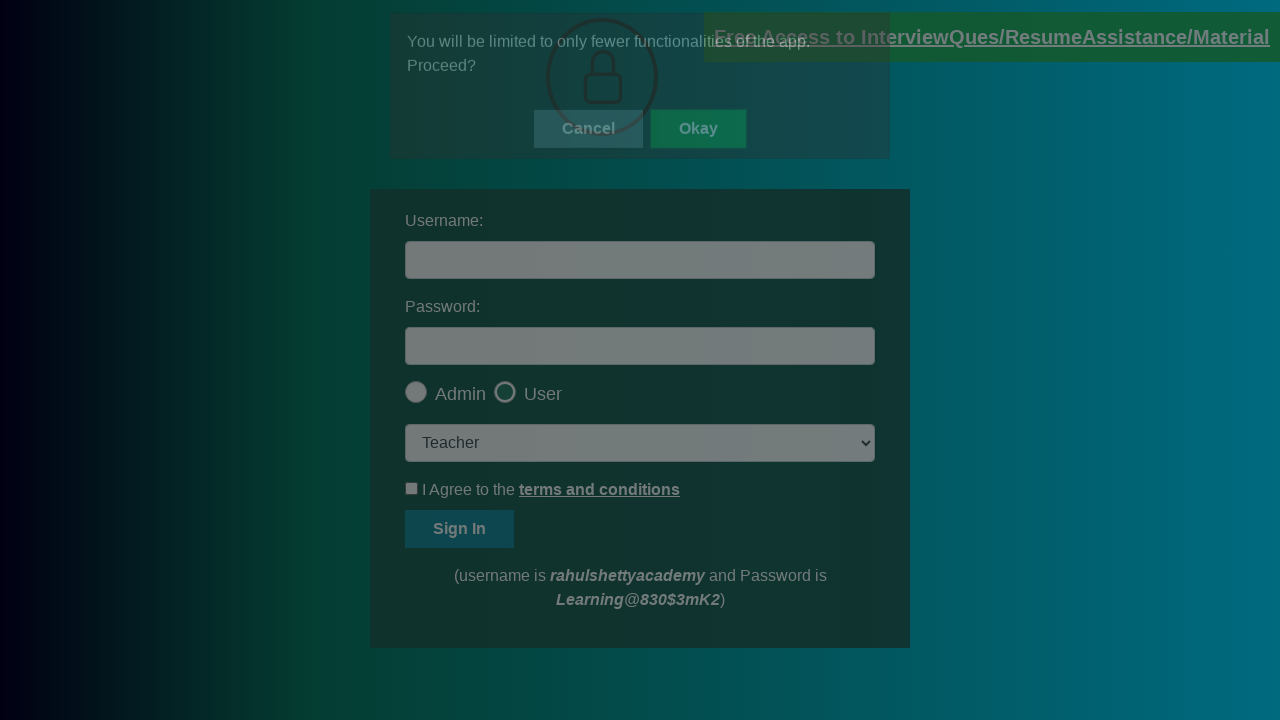

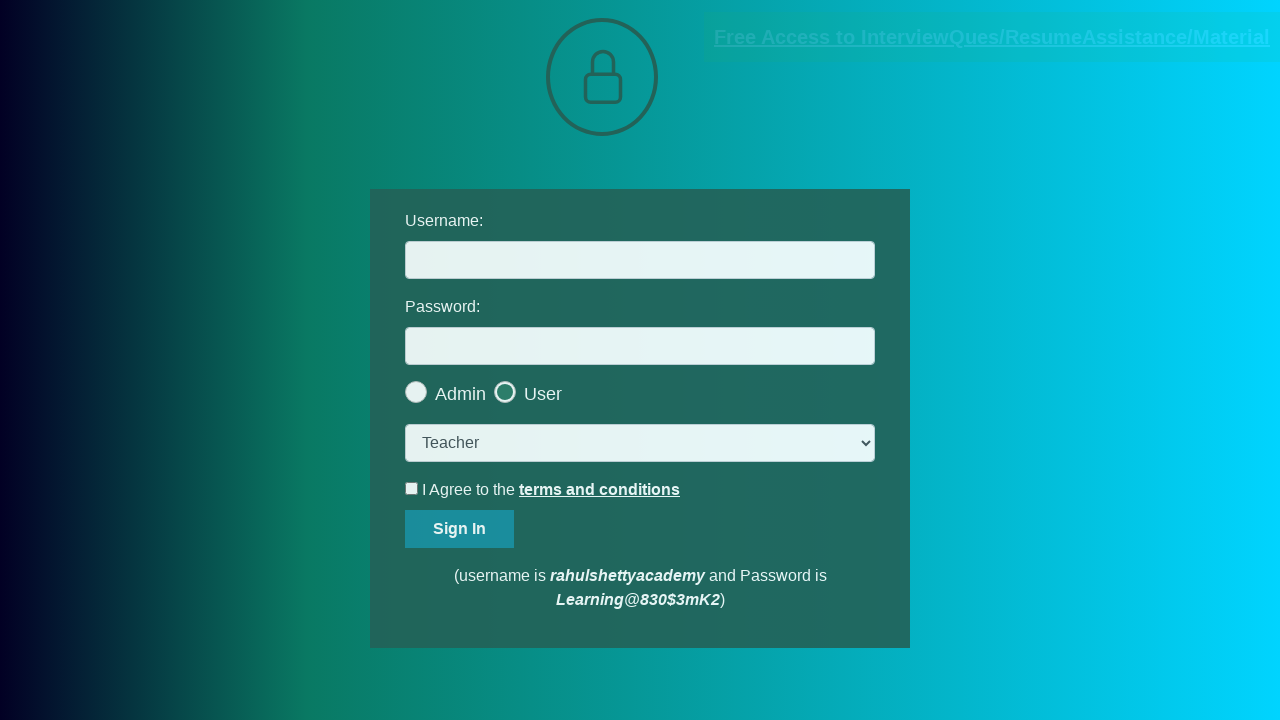